Tests page scrolling functionality by navigating to the scroll page, scrolling to the bottom, and filling out a form with name and date fields

Starting URL: https://formy-project.herokuapp.com

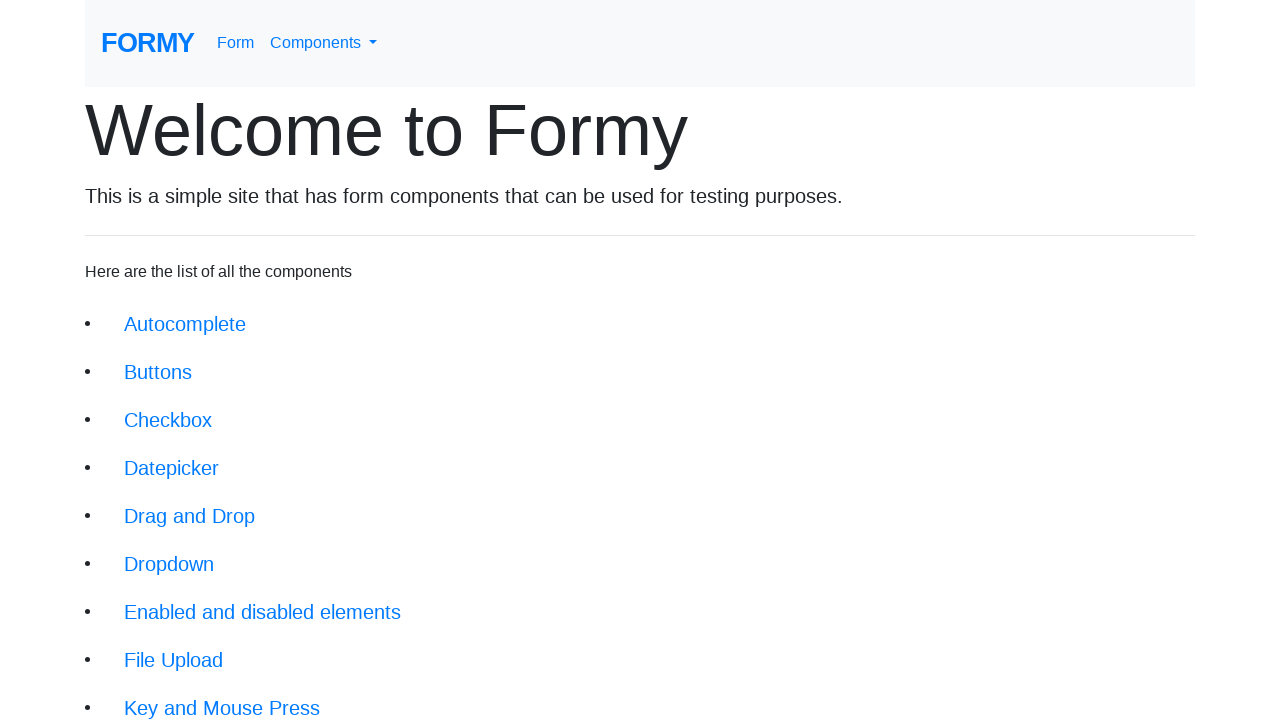

Clicked on the scroll page link (11th list item) at (174, 552) on xpath=/html/body/div/div/li[11]/a
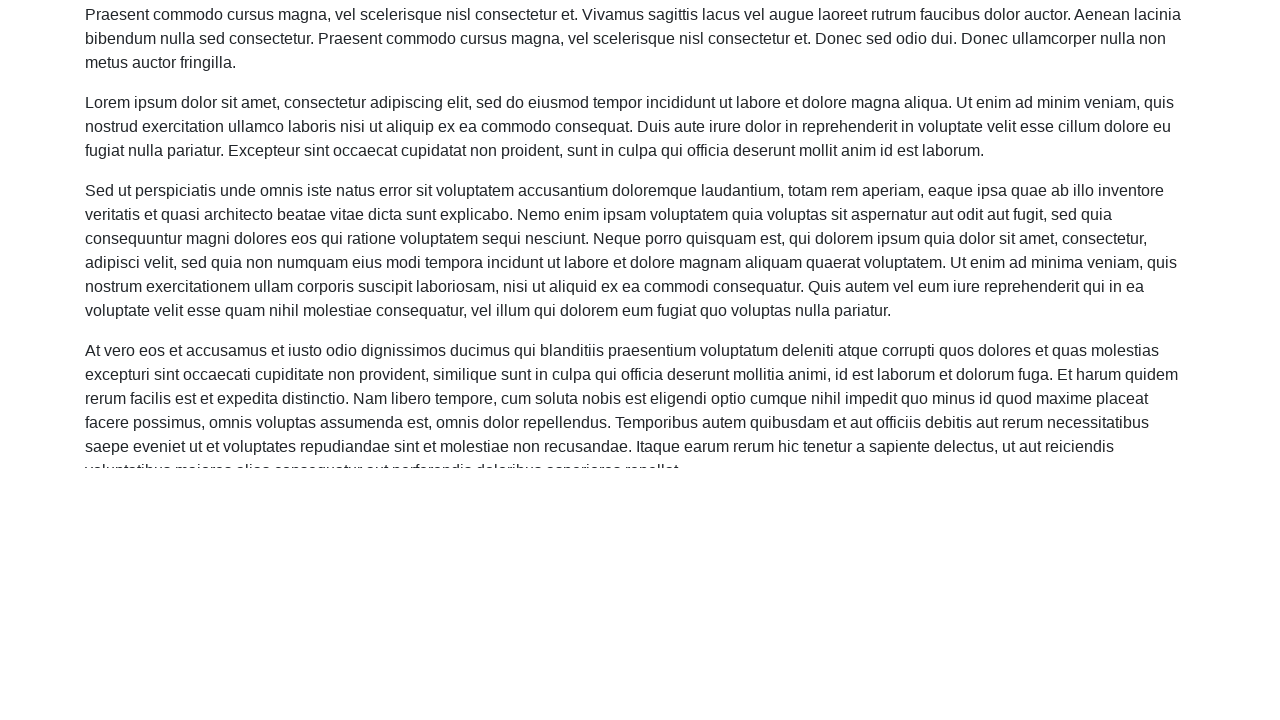

Scroll page loaded successfully
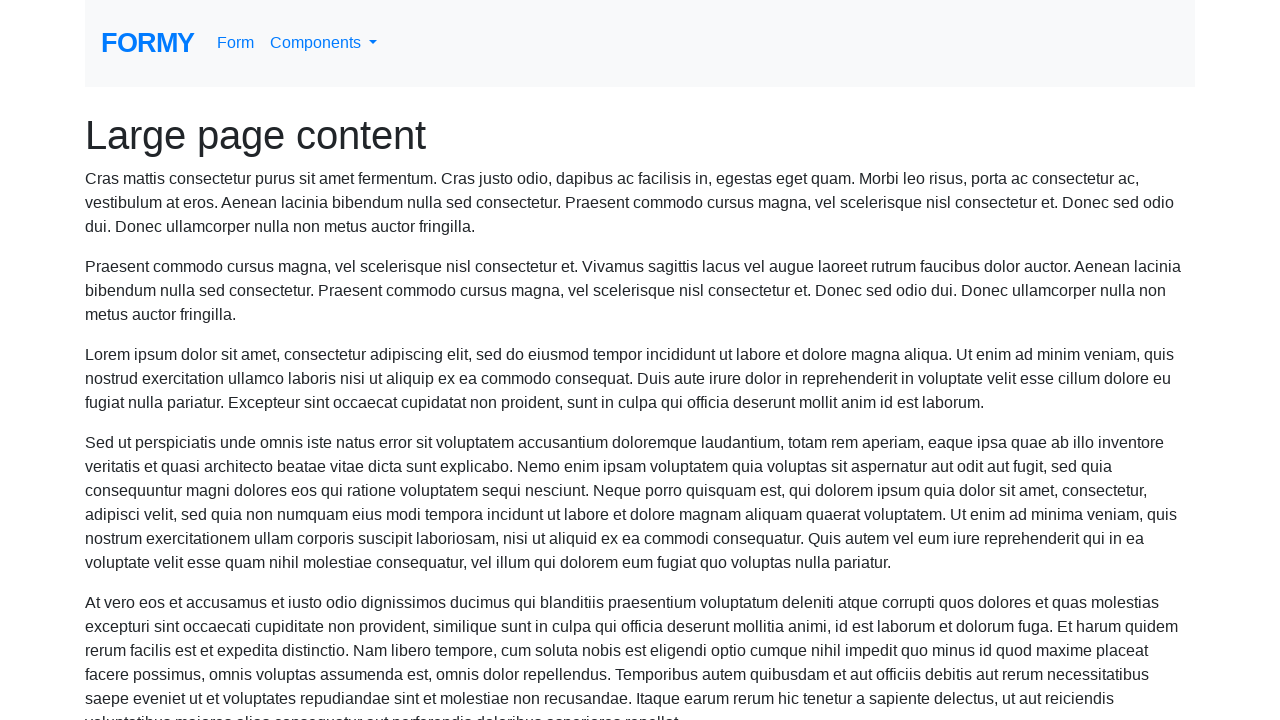

Scrolled to the bottom of the page
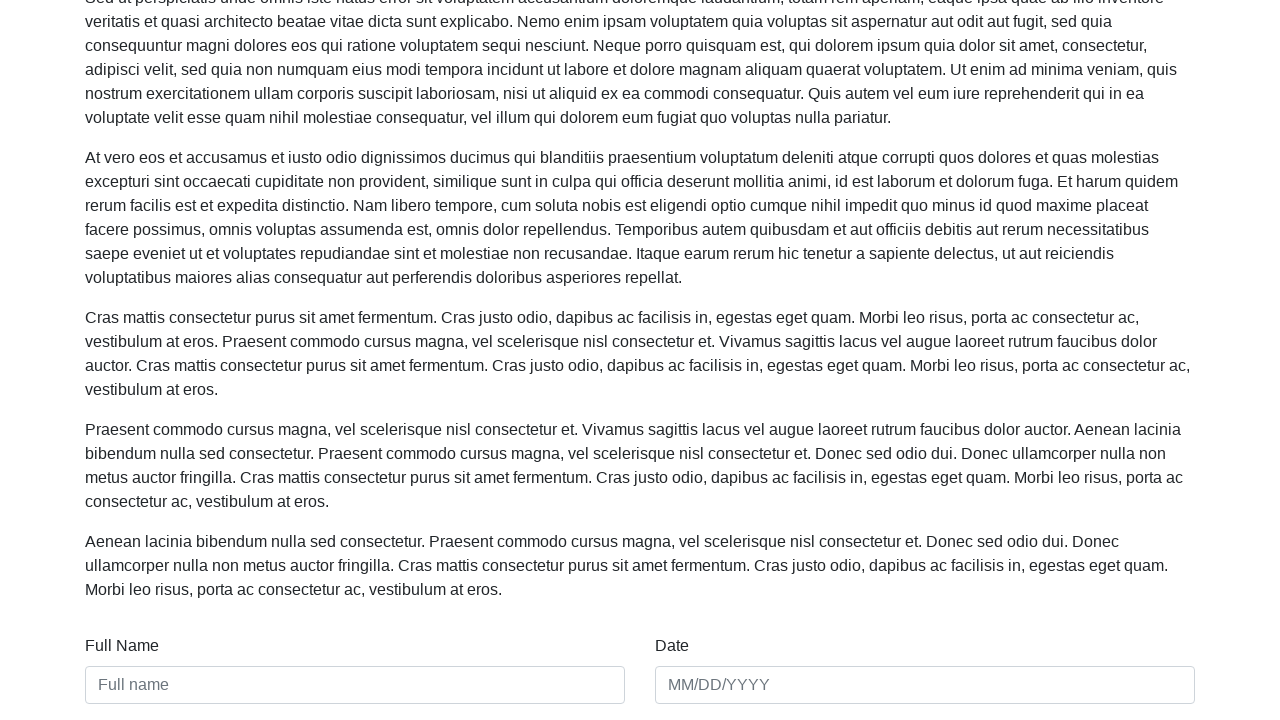

Filled in the name field with 'habeeba' on #name
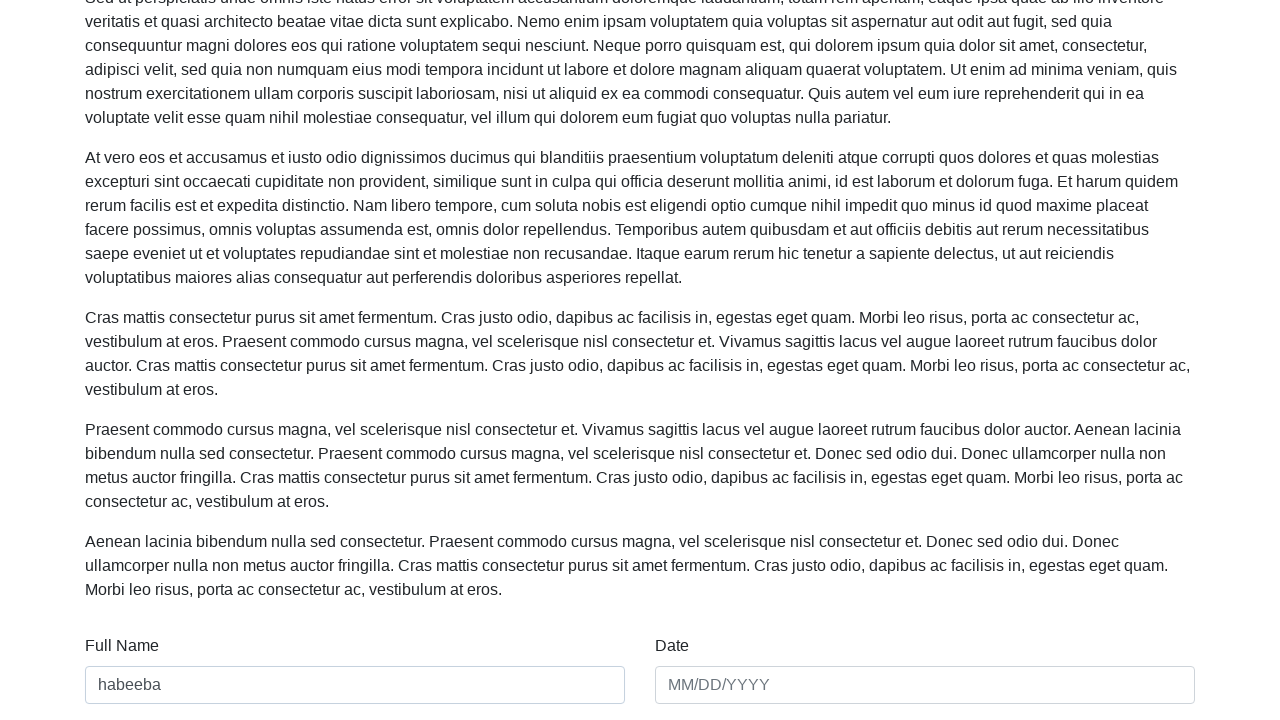

Filled in the date field with '11/03/2024' on #date
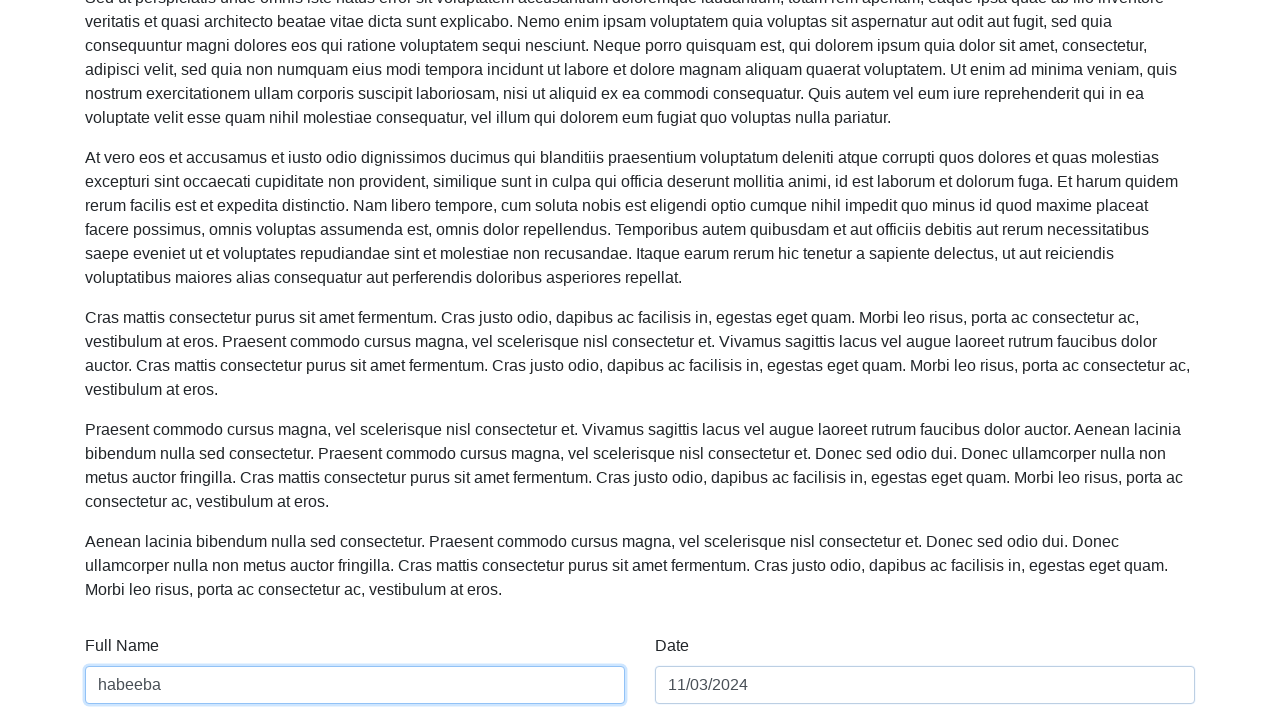

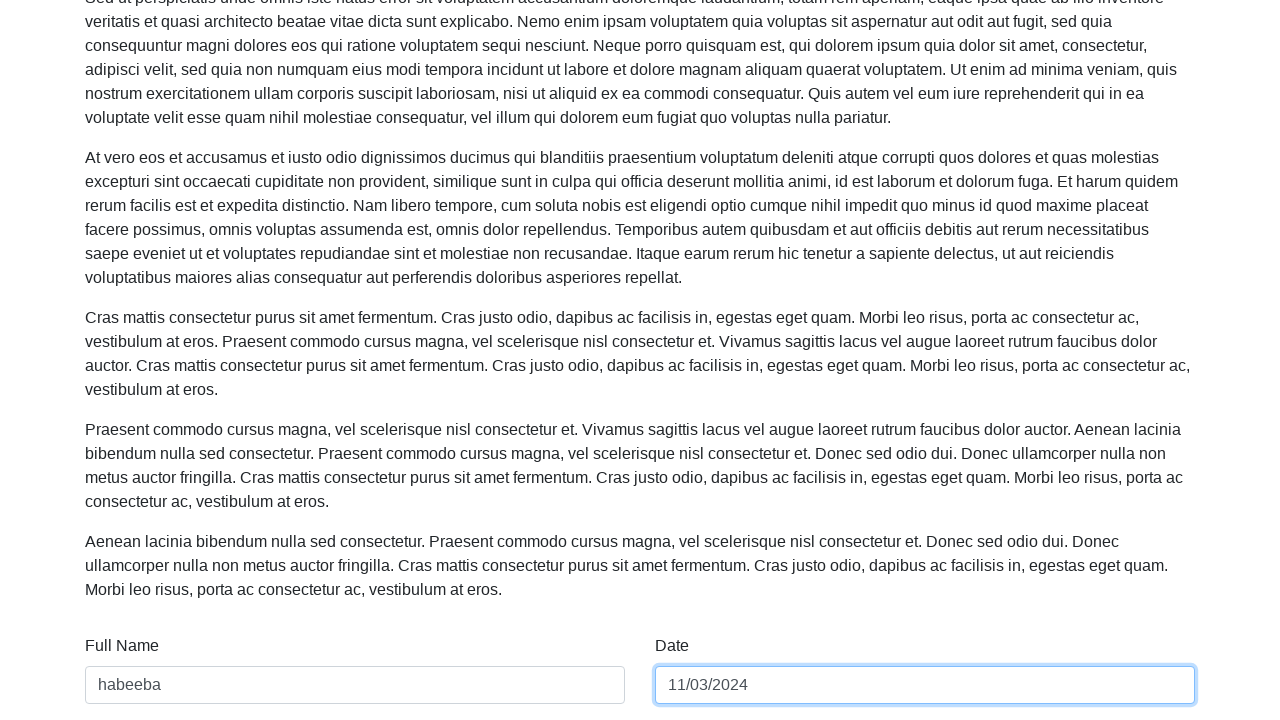